Tests dynamic loading functionality by clicking through to Example 1, starting the load, and verifying the "Hello World!" message appears after loading completes.

Starting URL: http://the-internet.herokuapp.com

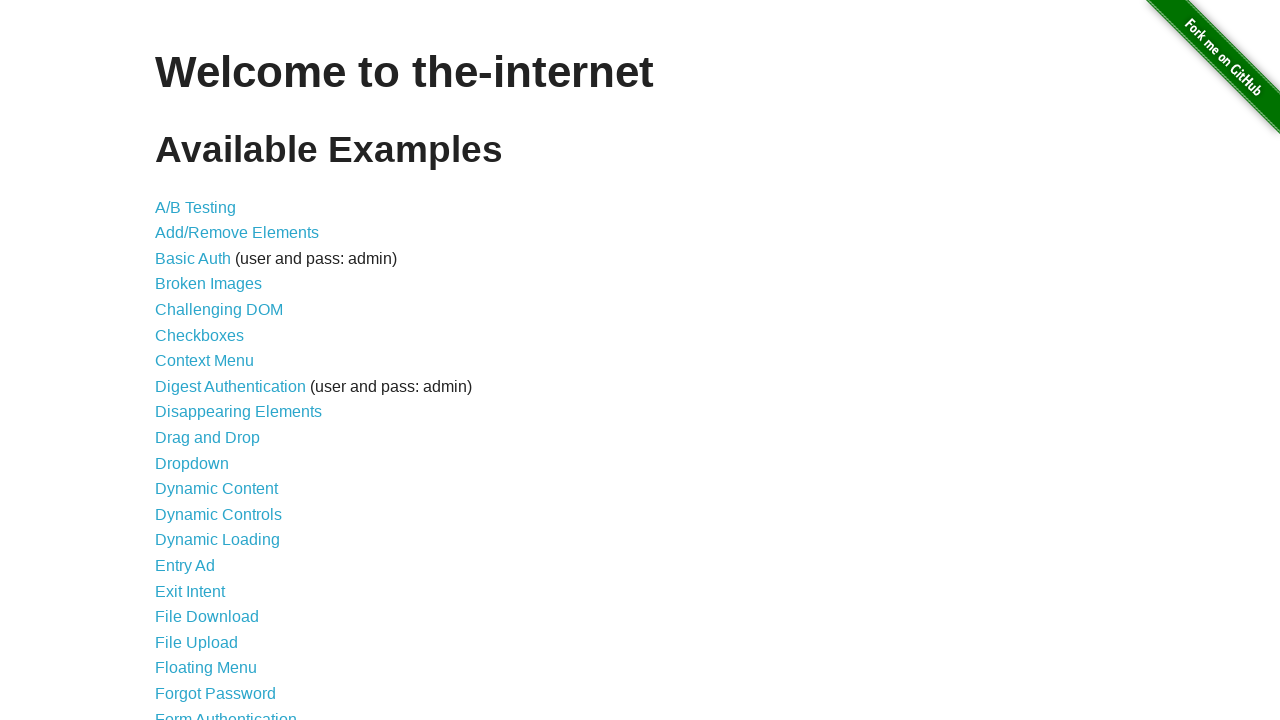

Clicked on Dynamic Loading link at (218, 540) on text=Dynamic Loading
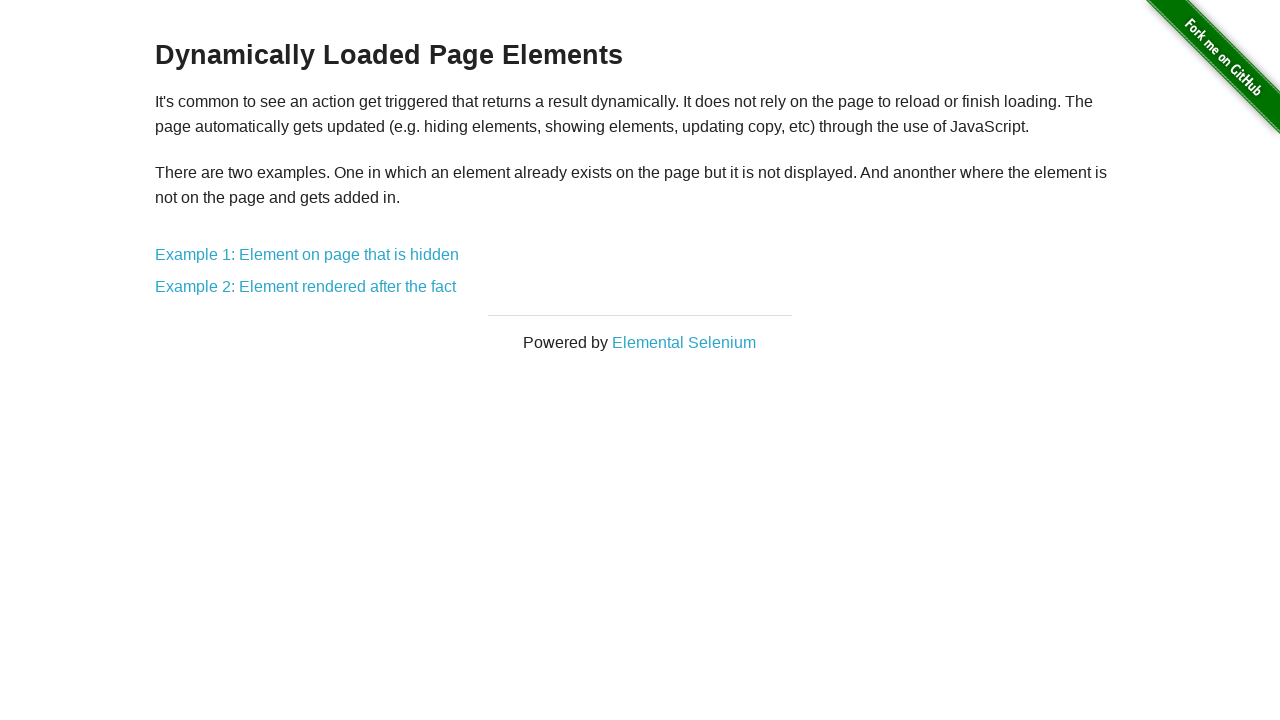

Clicked on Example 1 at (307, 255) on text=Example 1
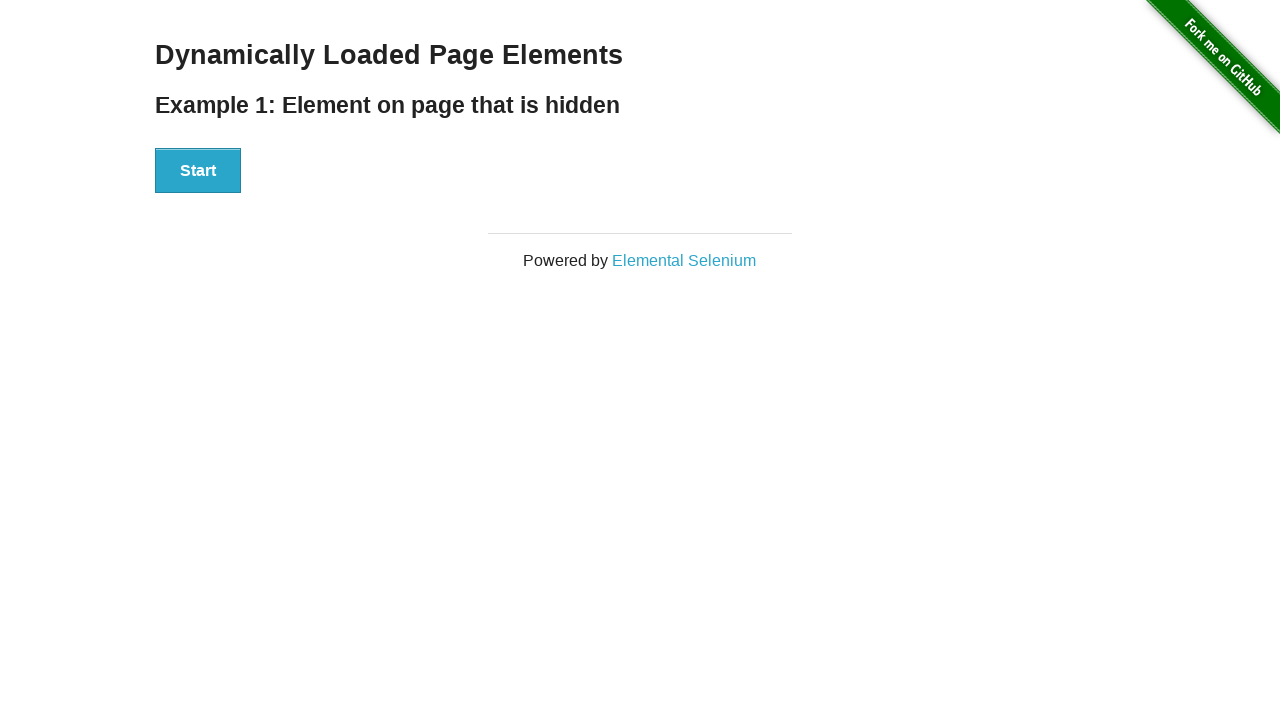

Clicked the Start button to initiate loading at (198, 171) on #start button
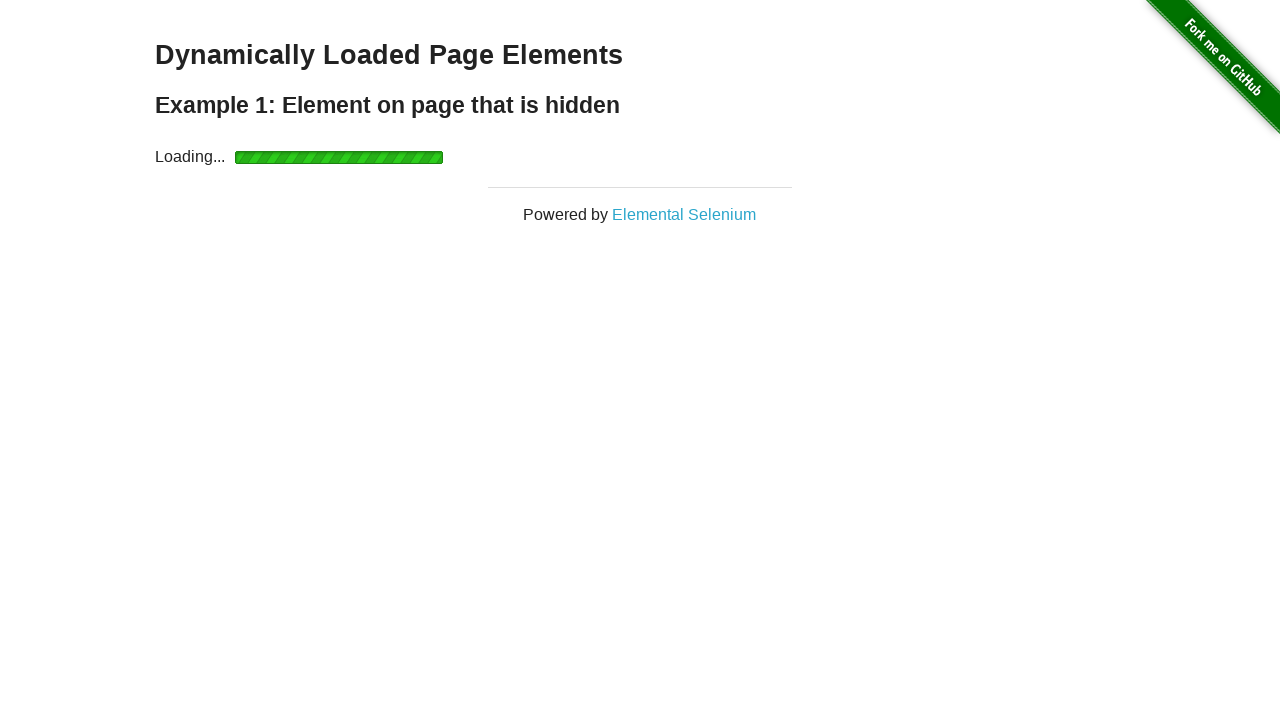

Waited for 'Hello World!' message to appear after loading completed
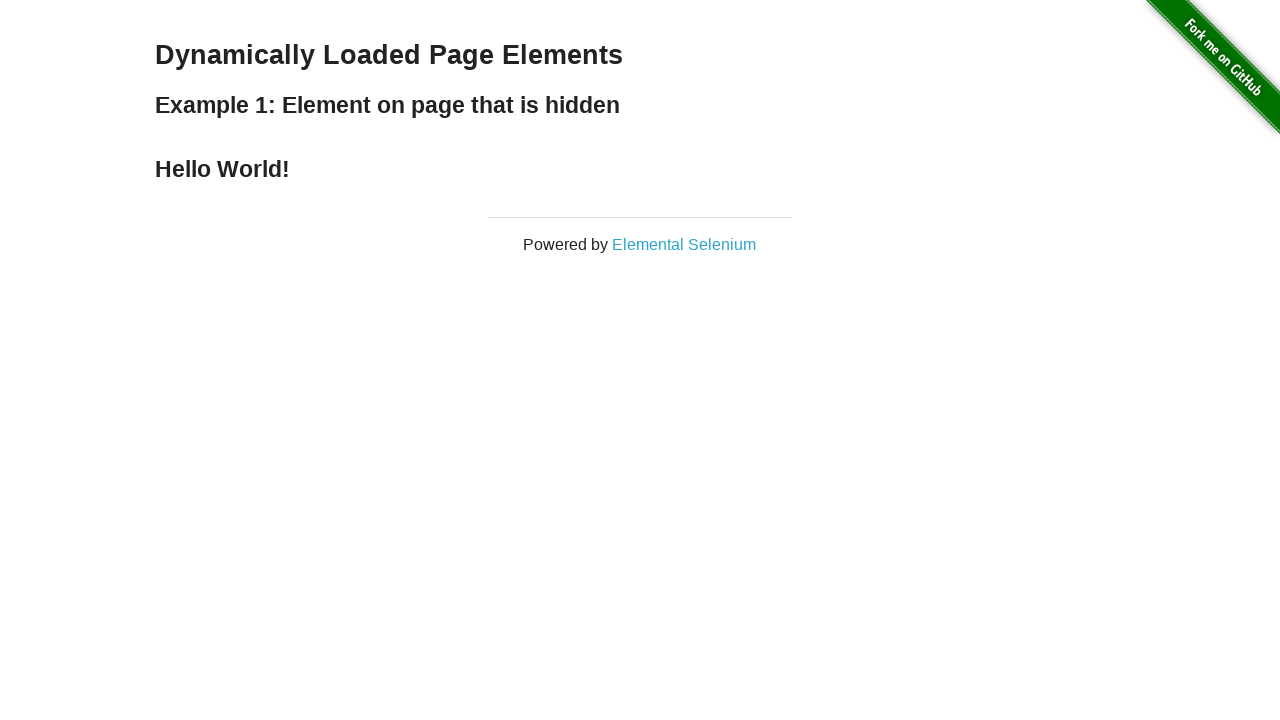

Verified 'Hello World!' message is displayed
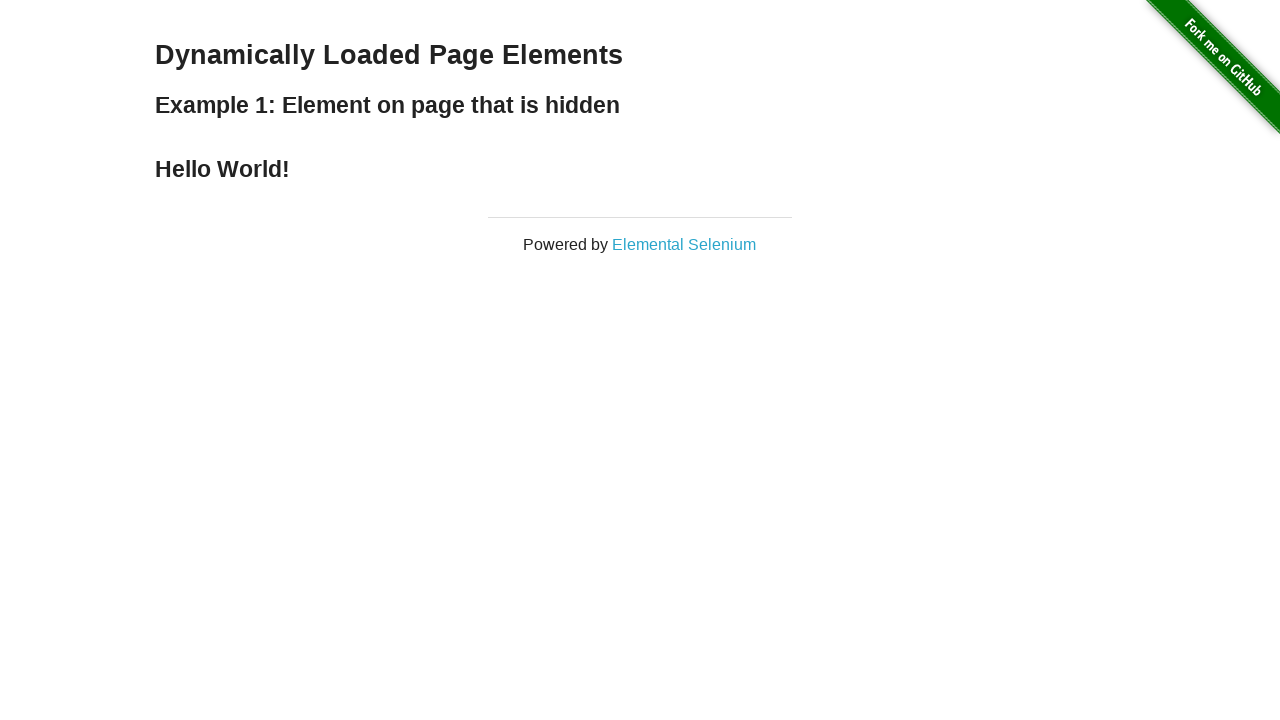

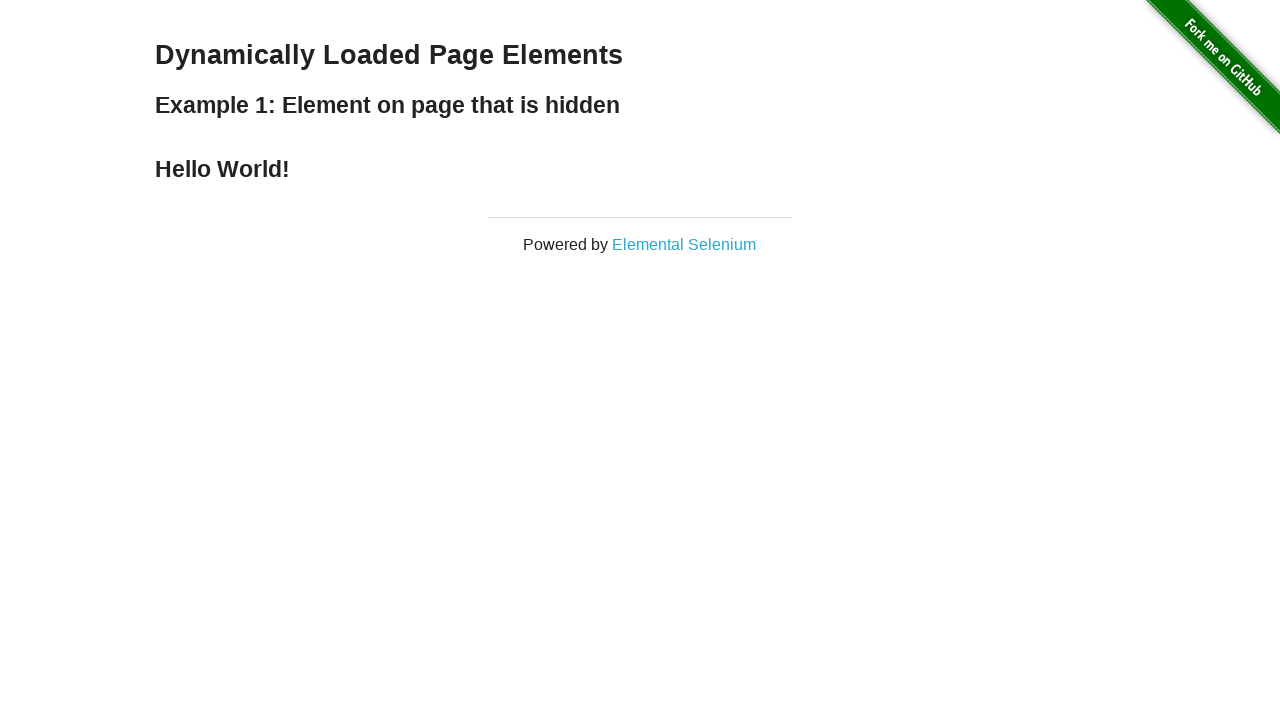